Tests JavaScript alert handling by clicking a button that triggers a simple alert, then accepting/dismissing the alert dialog.

Starting URL: https://demoqa.com/alerts

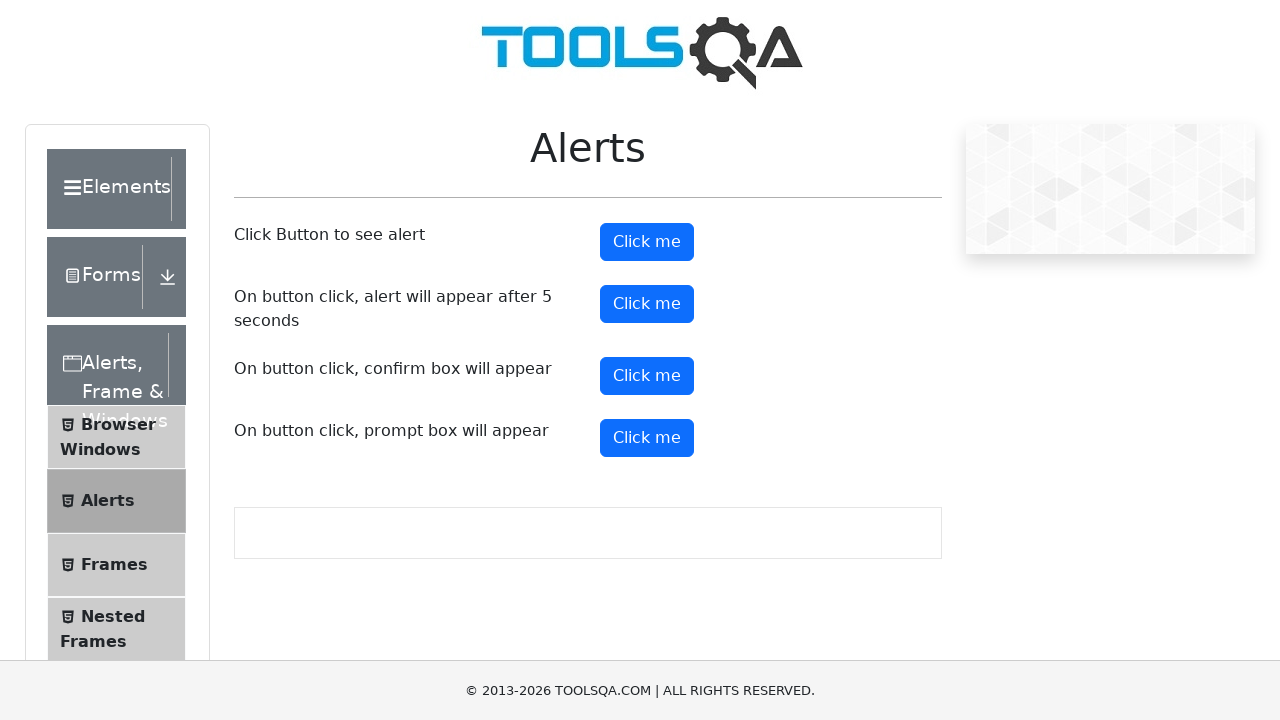

Set up dialog handler to automatically accept alerts
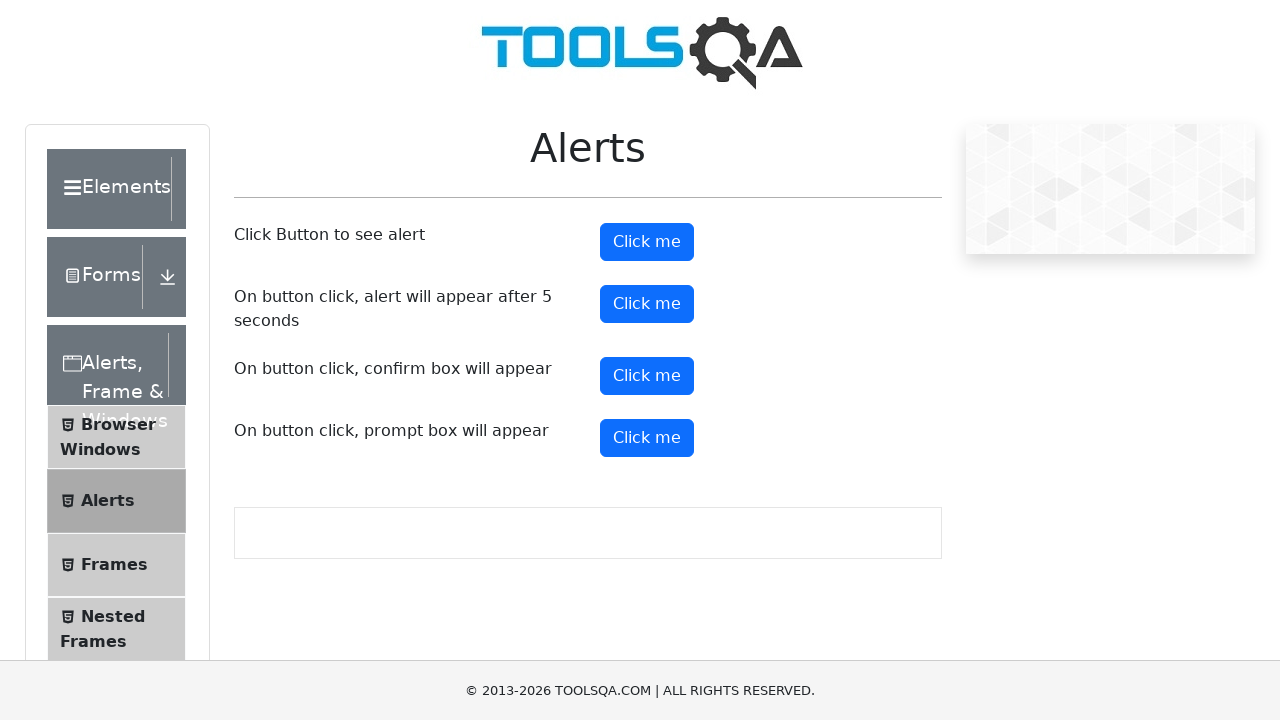

Clicked alert button to trigger JavaScript alert dialog at (647, 242) on #alertButton
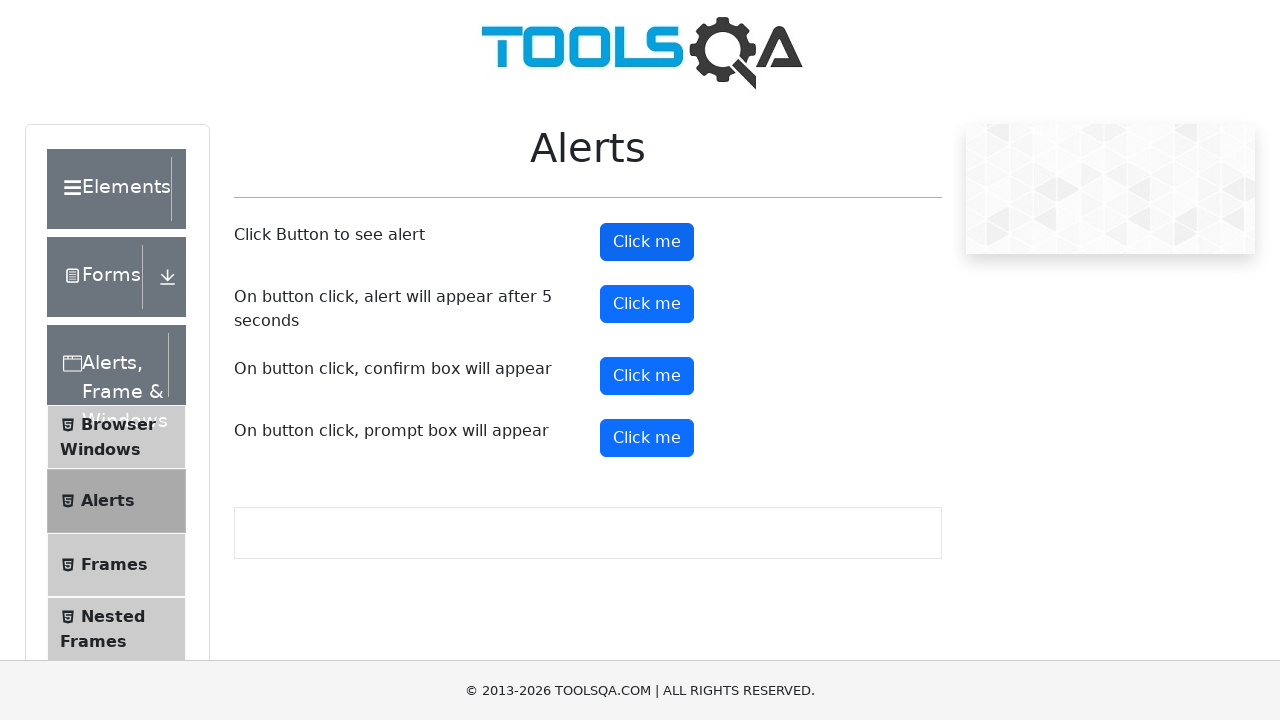

Waited for alert dialog to be processed
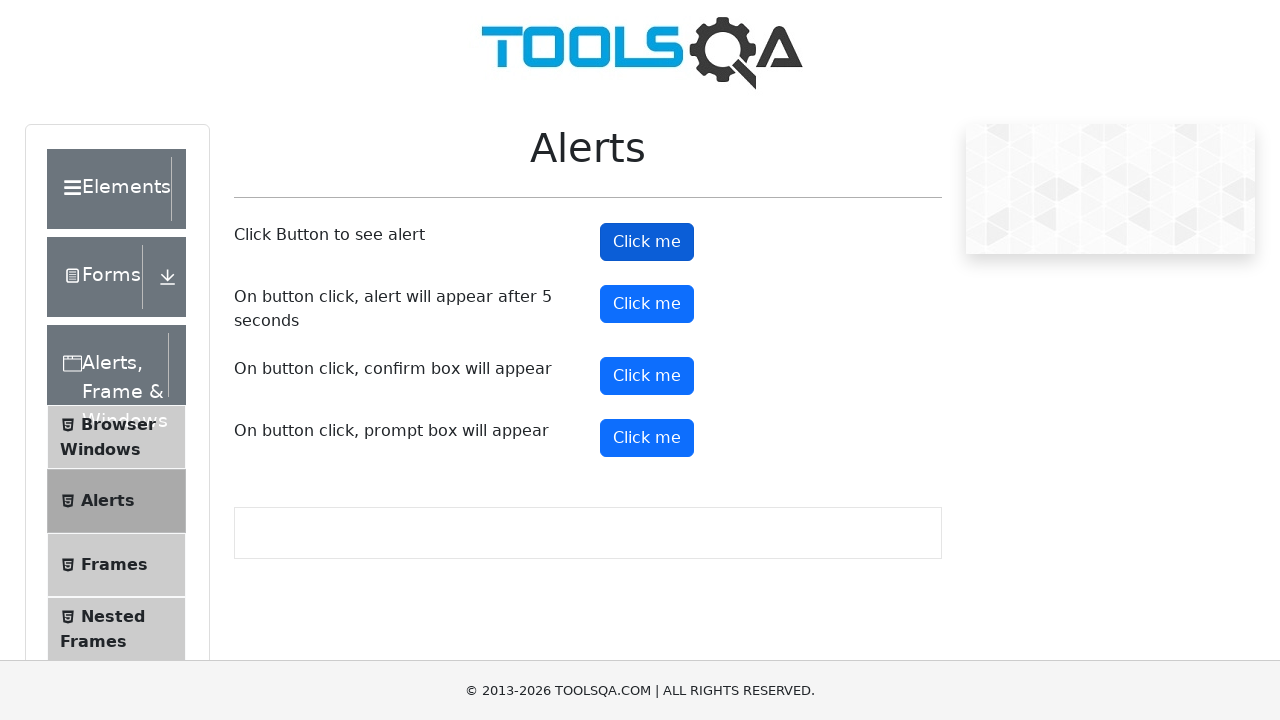

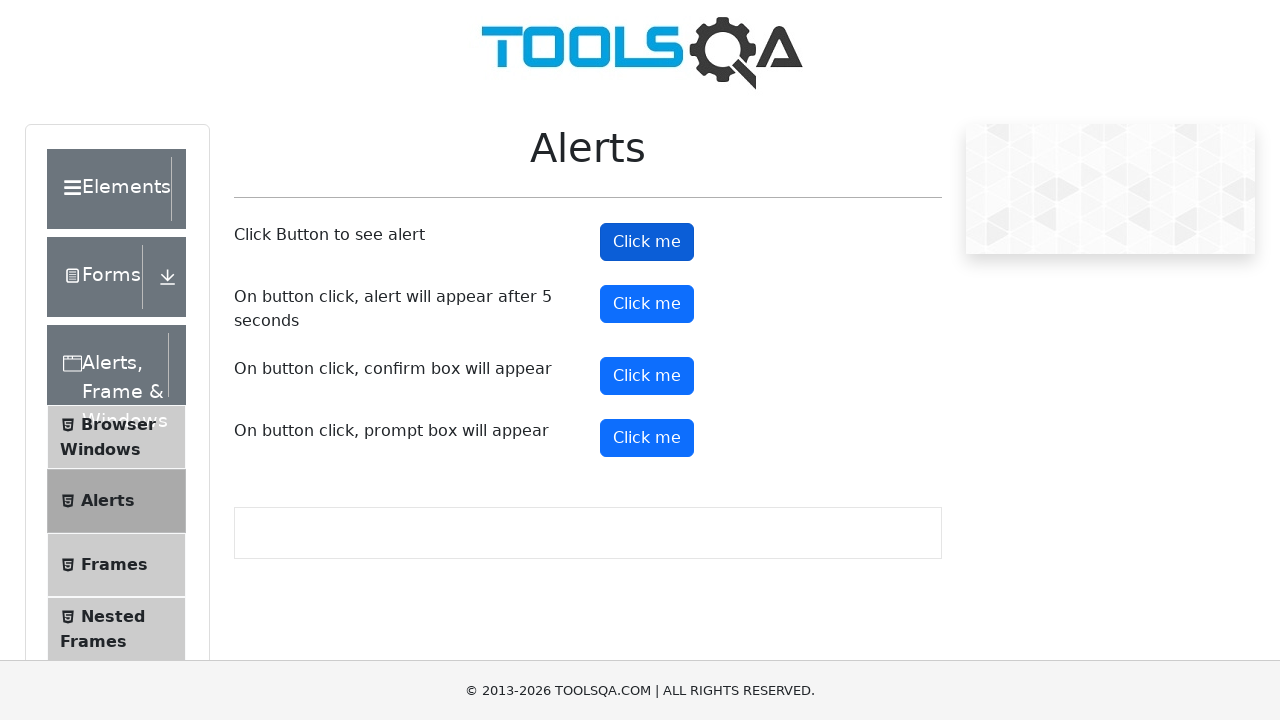